Tests scrolling to a popup link element and clicking it to open a popup window on the omayo test blog

Starting URL: http://omayo.blogspot.com/

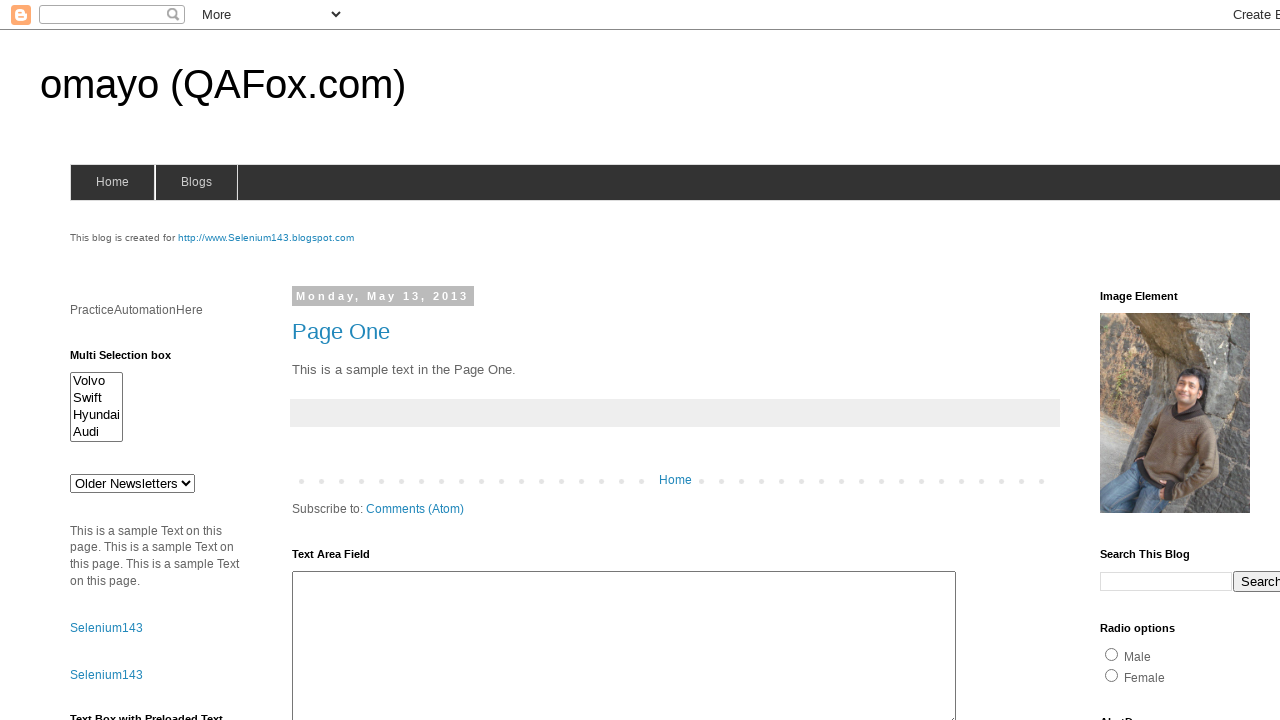

Located popup link element 'Open a popup window'
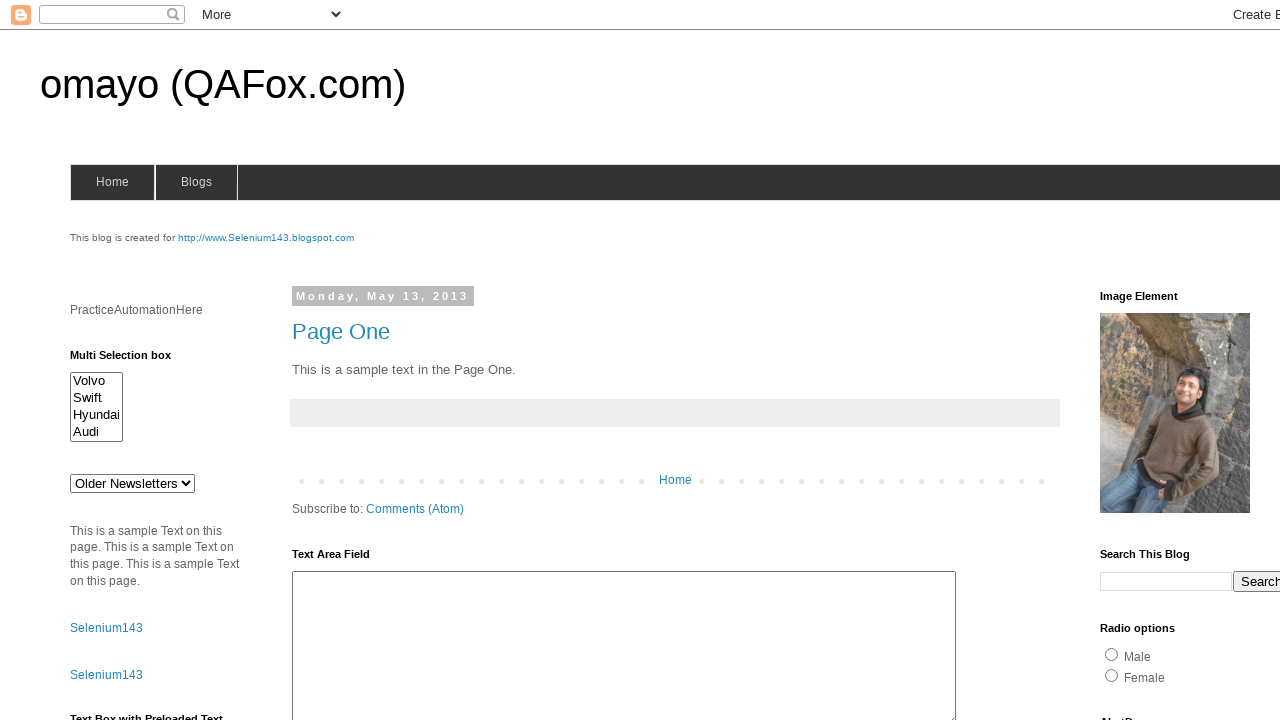

Scrolled popup link into view
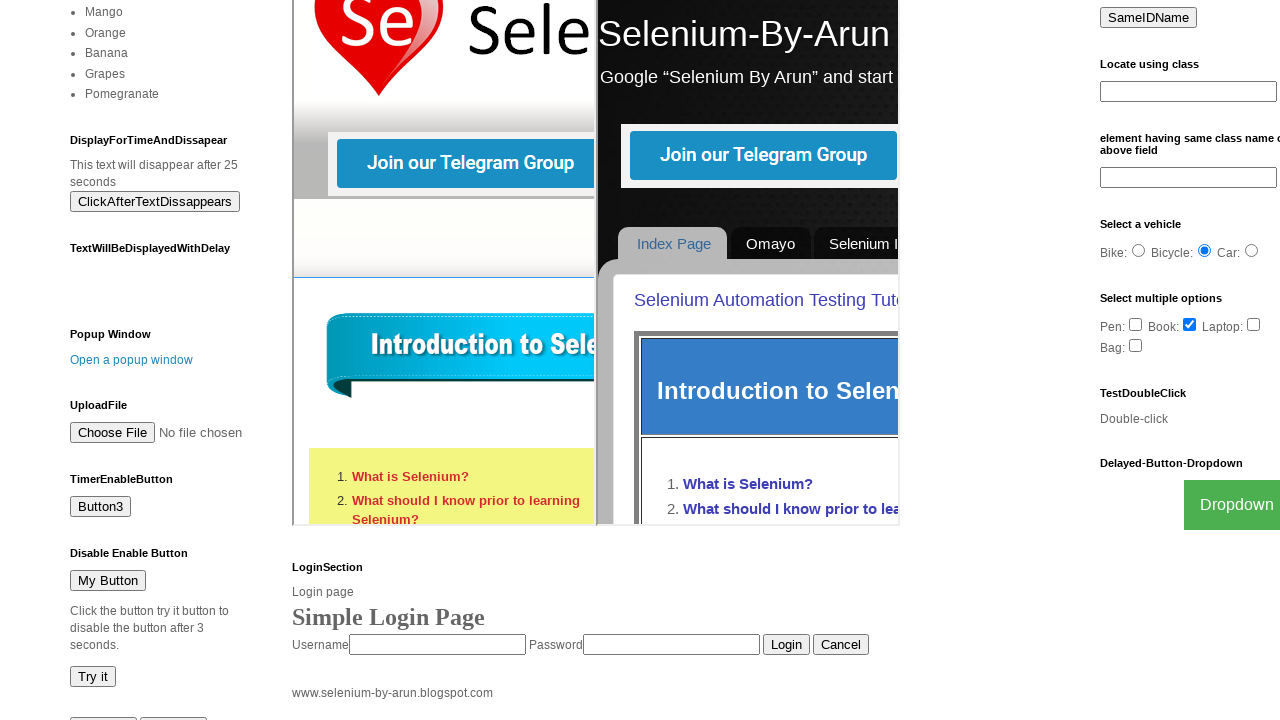

Clicked popup link to open popup window at (132, 360) on text=Open a popup window
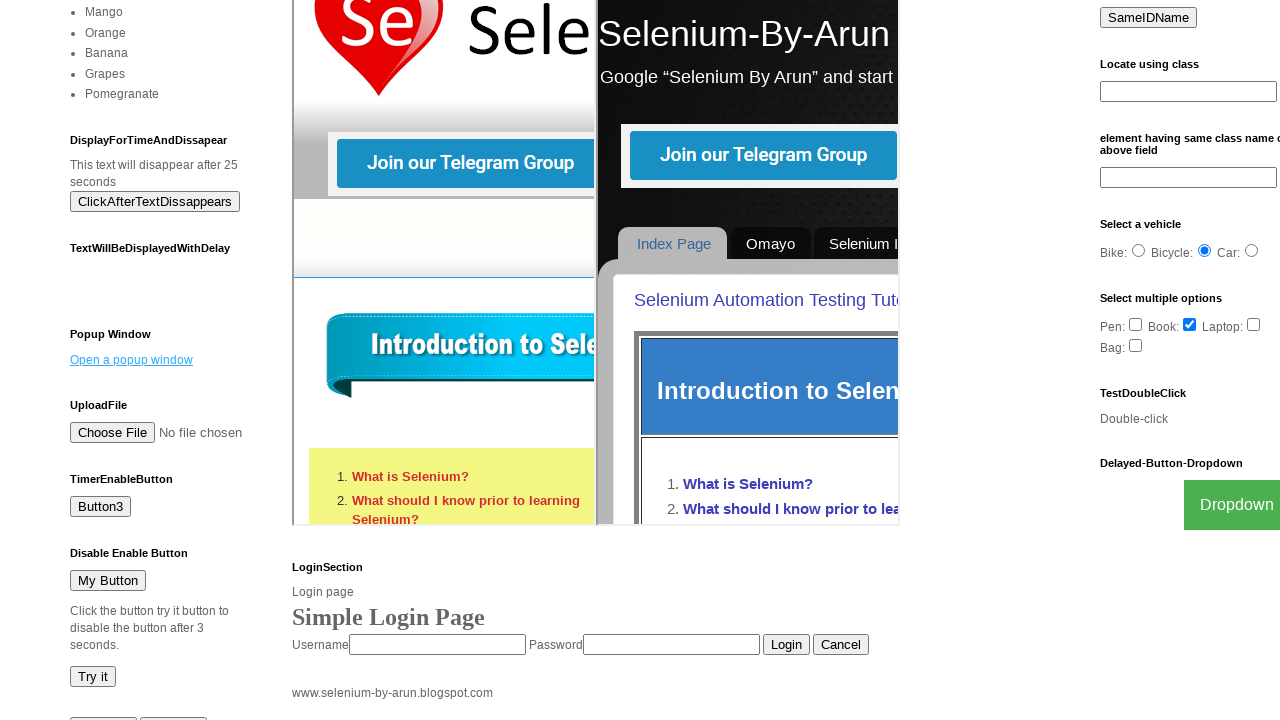

Waited 2 seconds for popup window to open
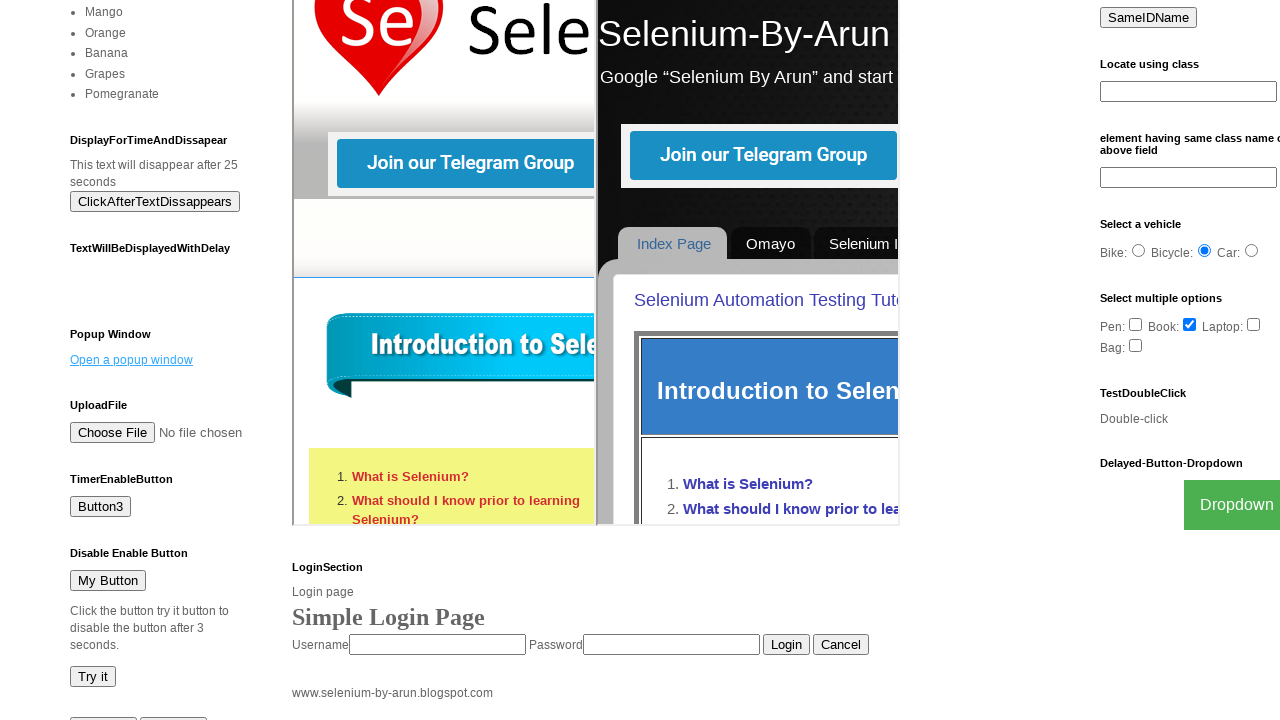

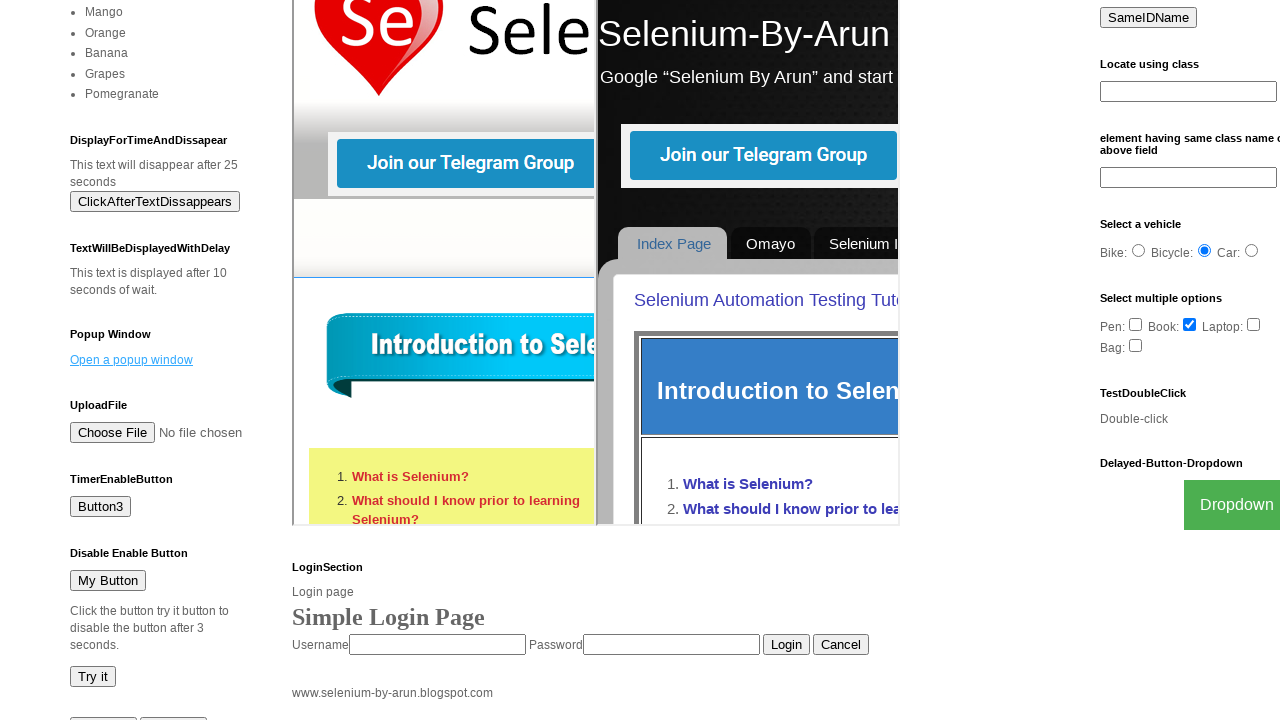